Tests file download functionality by navigating to the File Download page and clicking on a file link to initiate a download

Starting URL: https://the-internet.herokuapp.com/

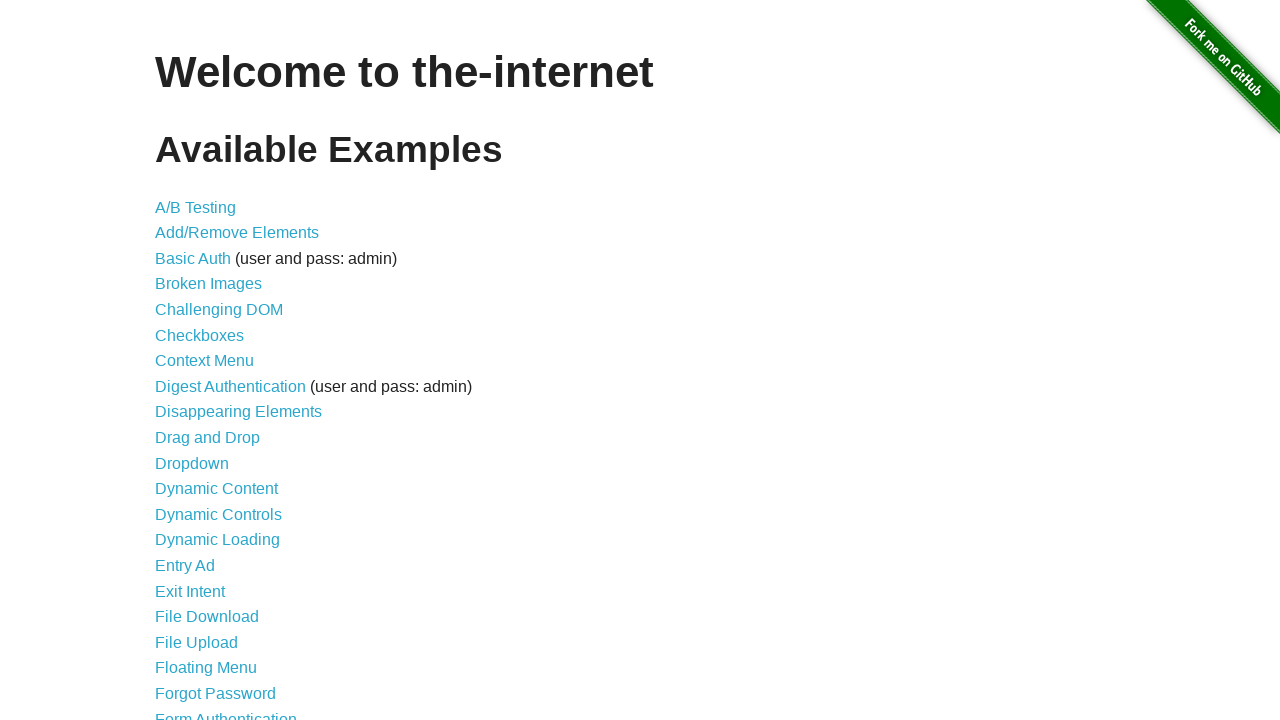

Clicked on 'File Download' link to navigate to the download page at (207, 617) on text=File Download
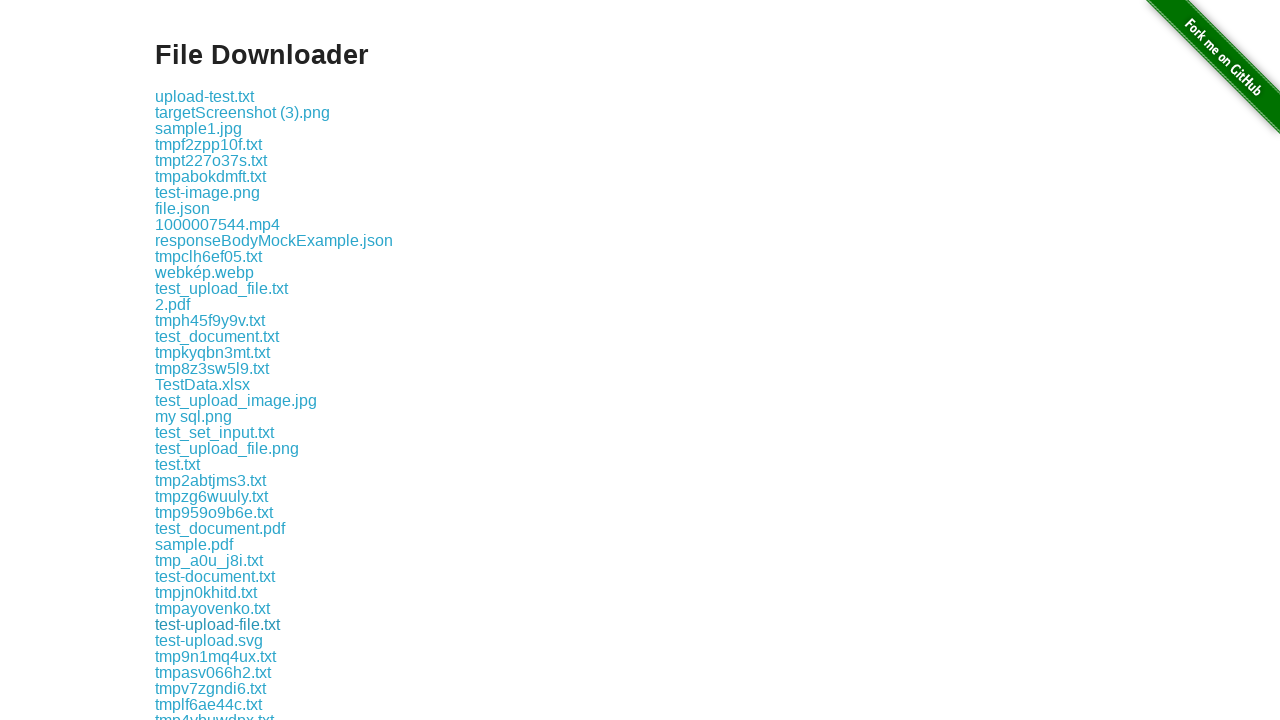

Download page loaded and text file link is available
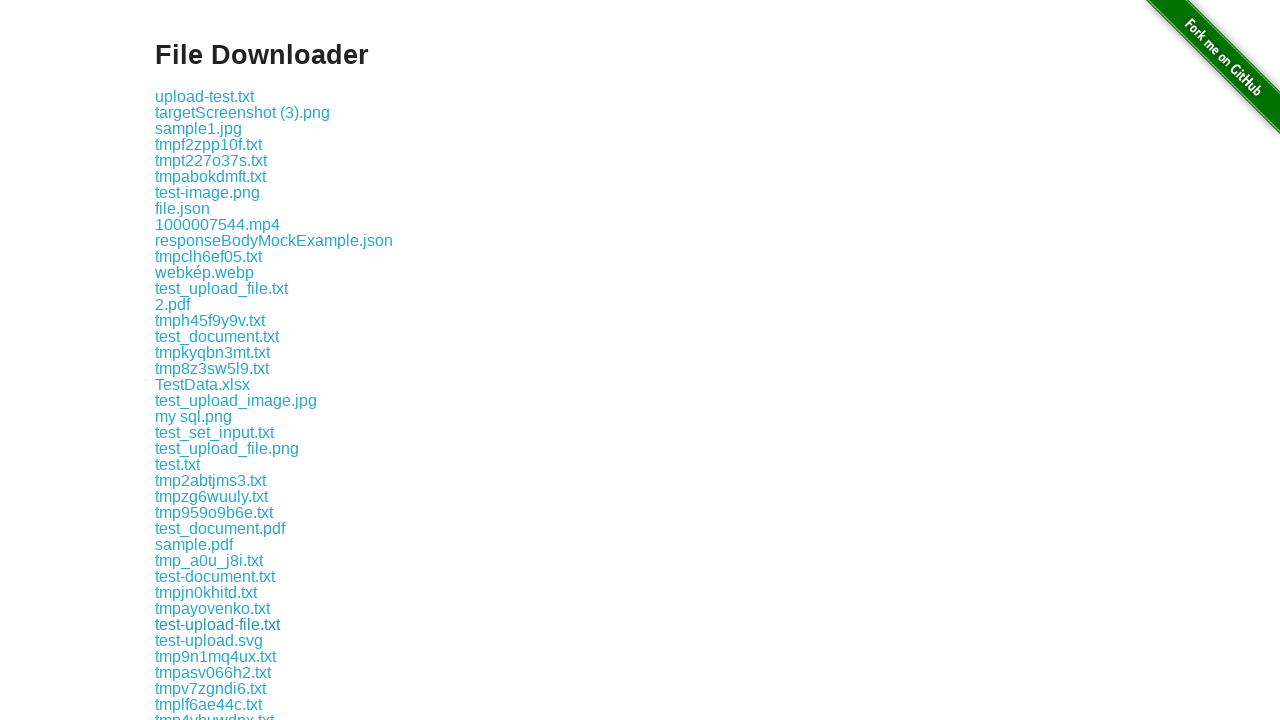

Clicked on 'LambdaTest.txt' file link to initiate download at (208, 360) on text=LambdaTest.txt
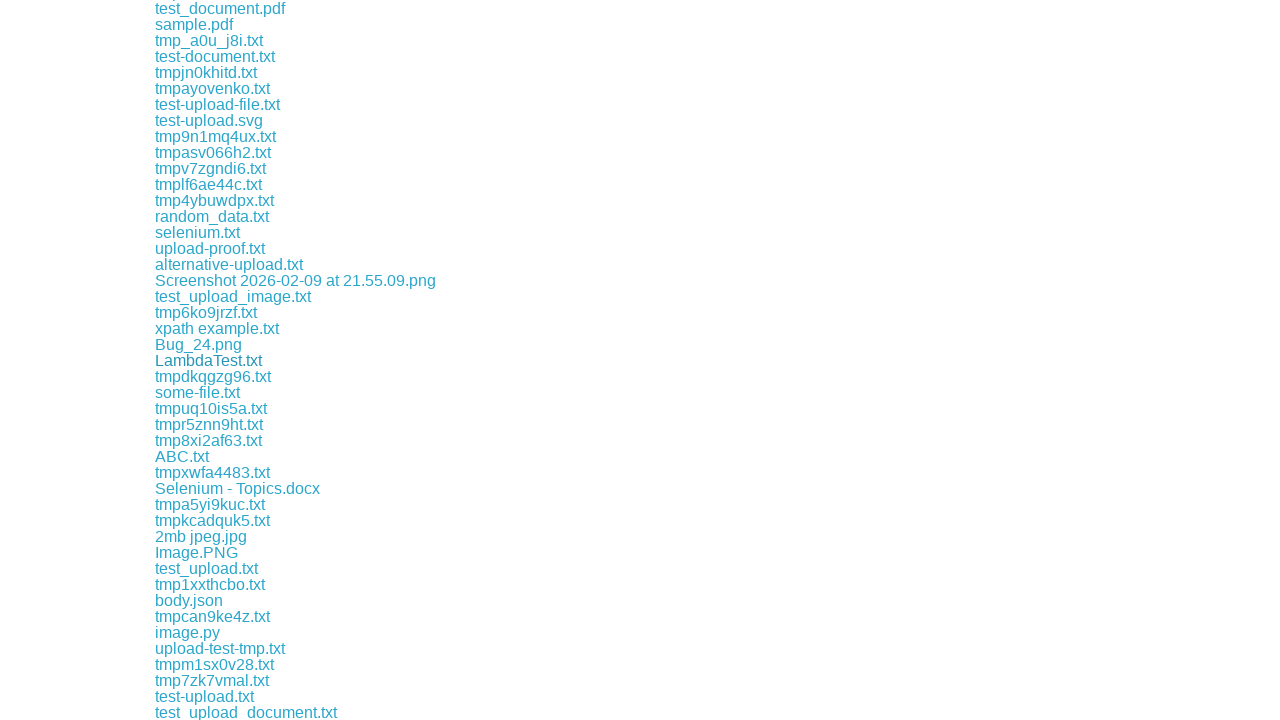

Waited 2 seconds for download to start
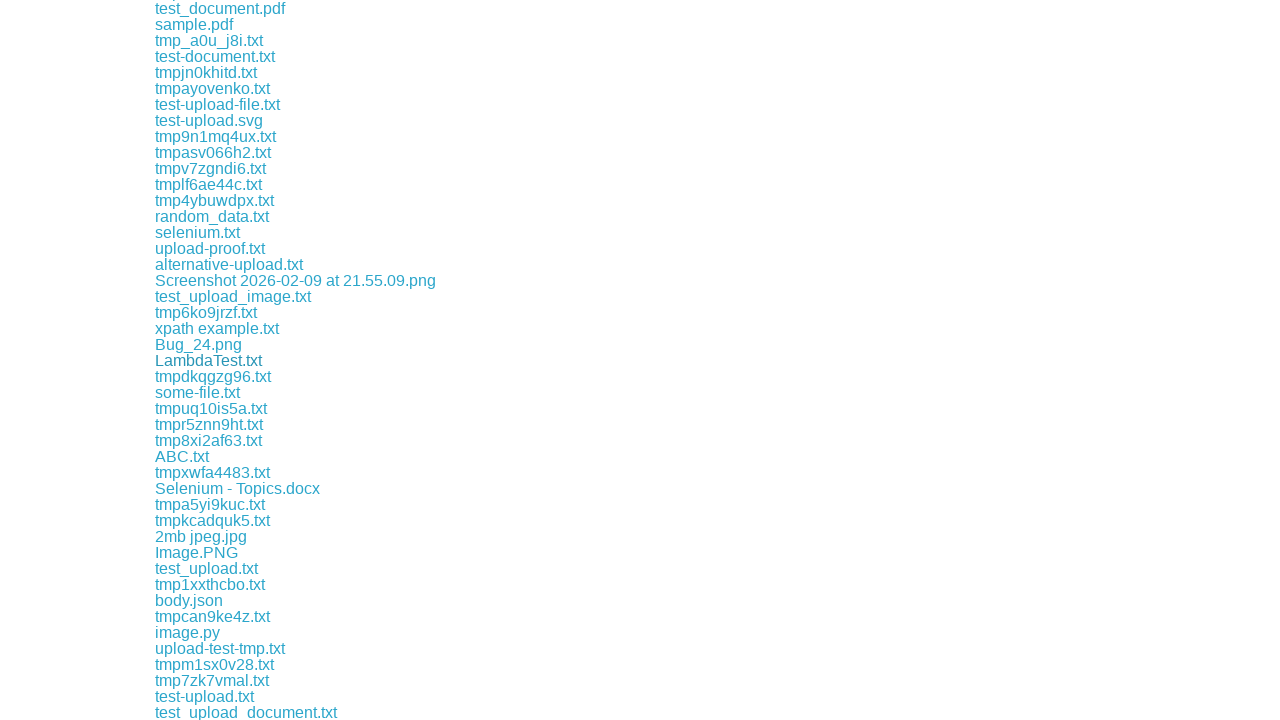

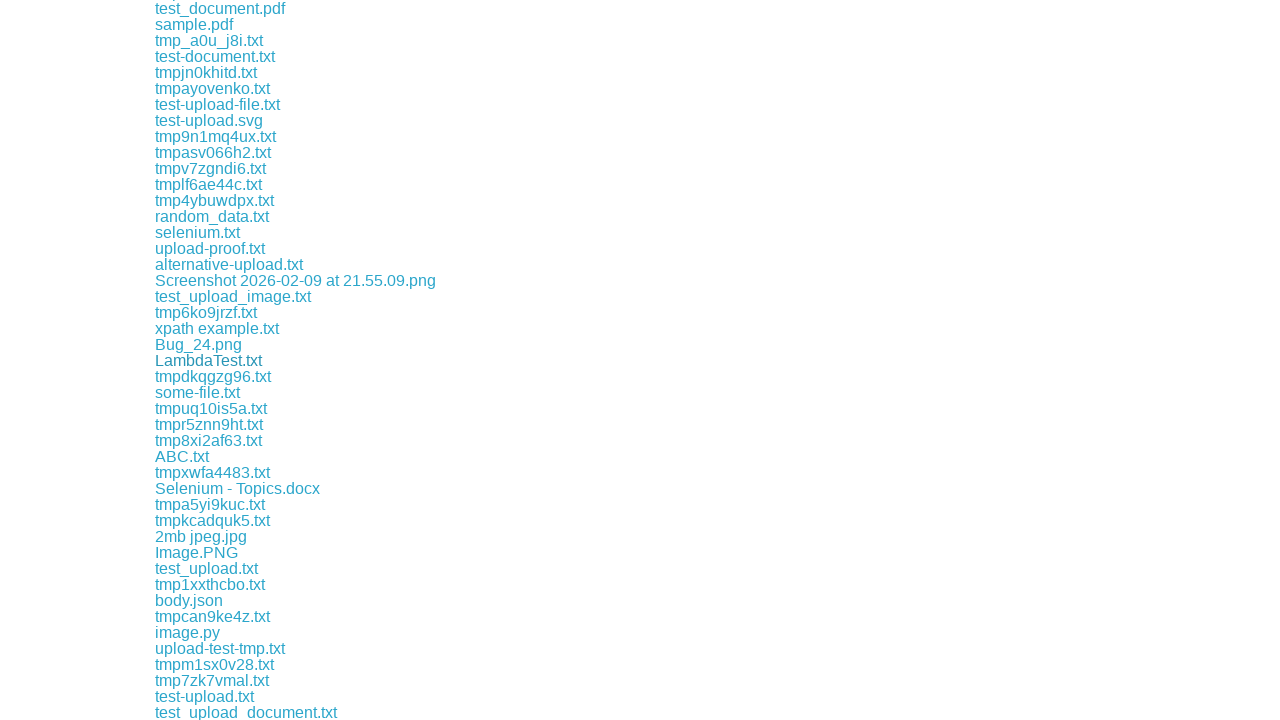